Tests the contact us form on Sparsh Hospital website by filling out all required fields including name, phone, email, hospital selection, enquiry type, and message, then submitting the form

Starting URL: https://www.sparshhospital.com/

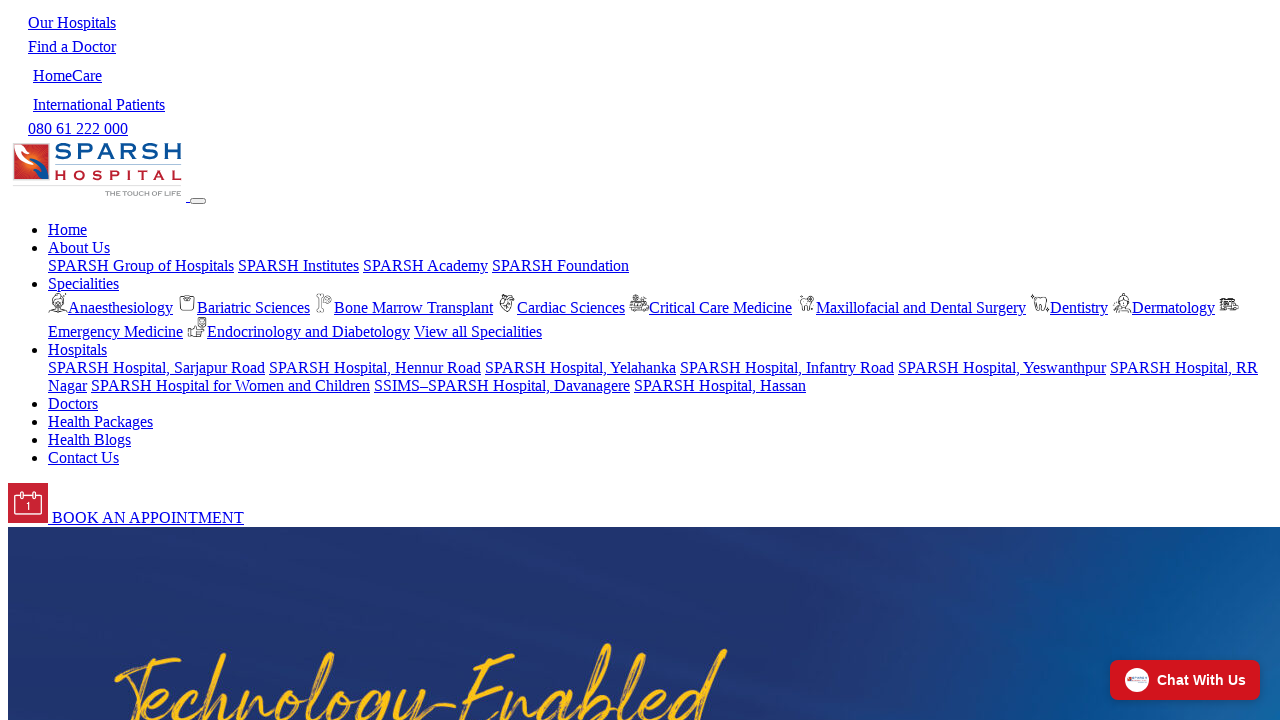

Clicked on Contact Us link at (84, 458) on a:text('Contact Us')
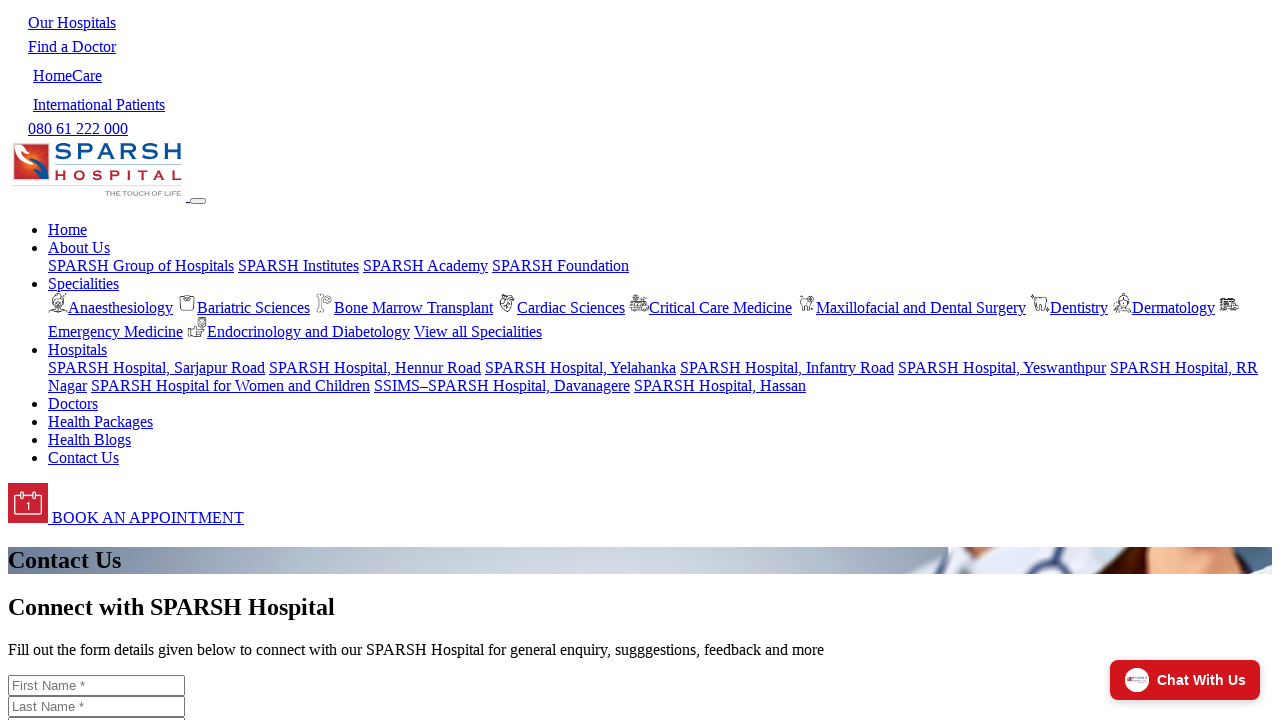

Filled first name field with 'Rajesh' on #contact_first_name
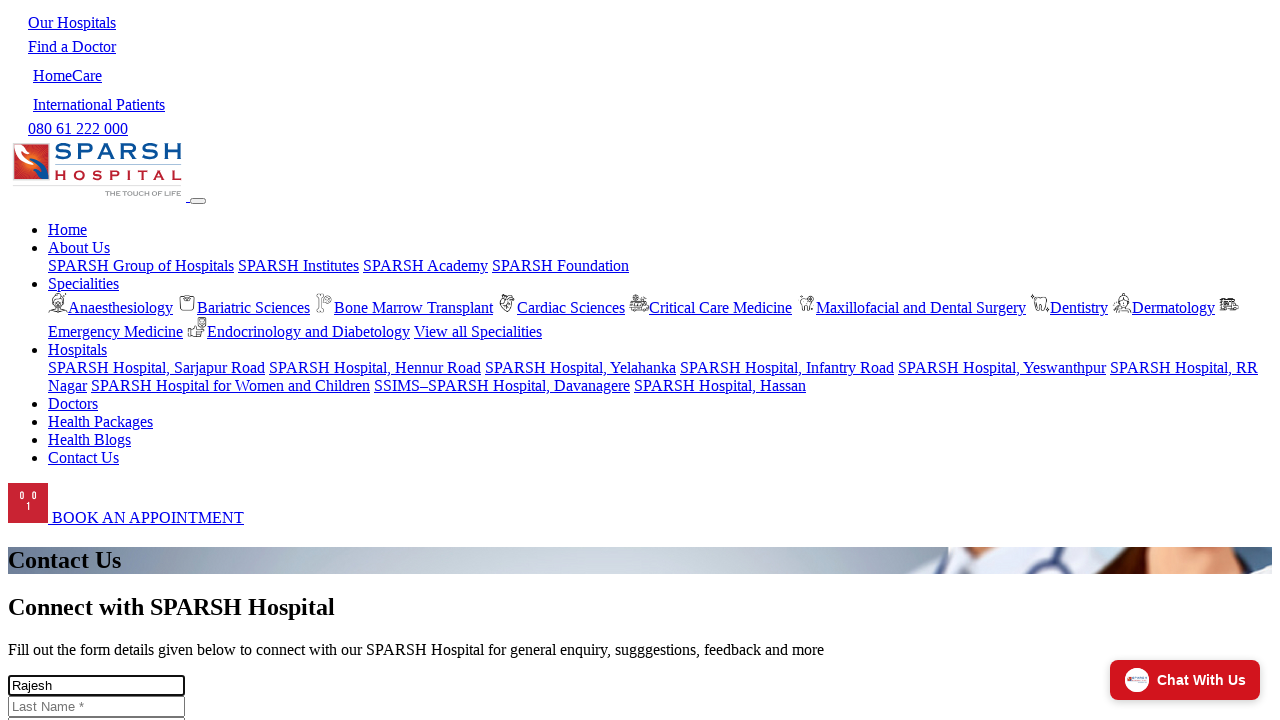

Filled last name field with 'Kumar' on #contact_last_name
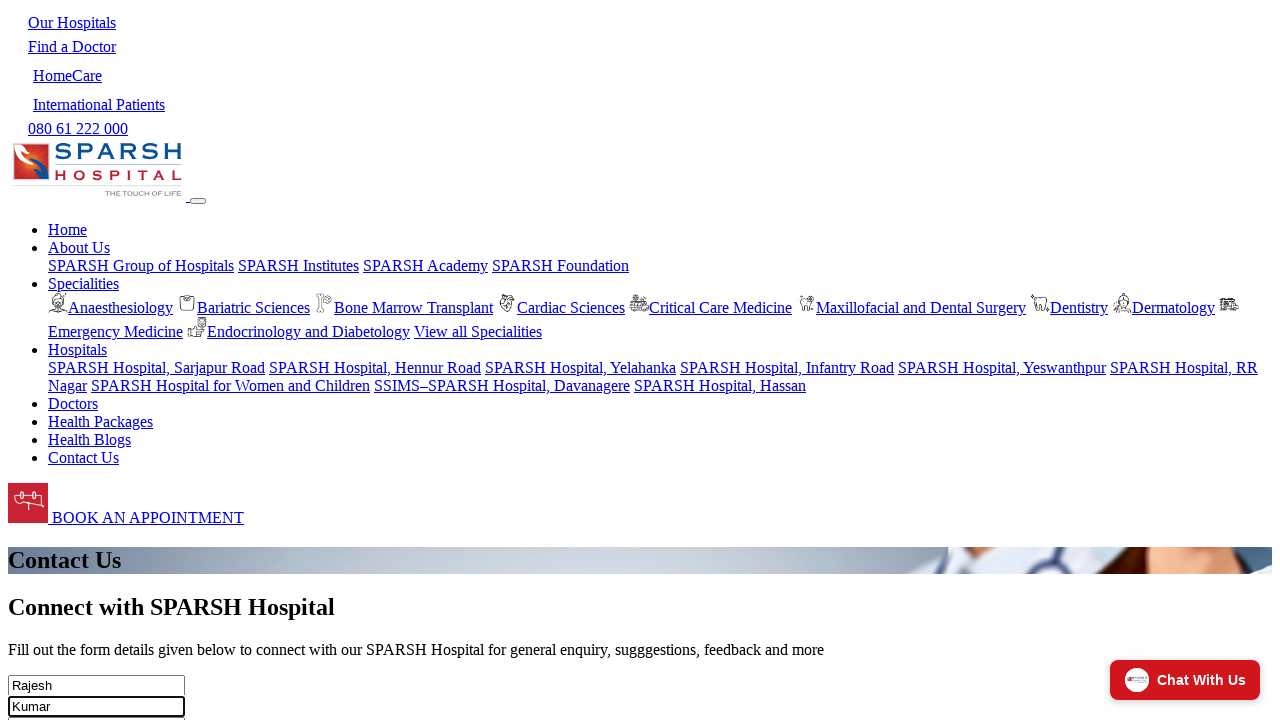

Filled phone number field with '9876543210' on #contact_phone
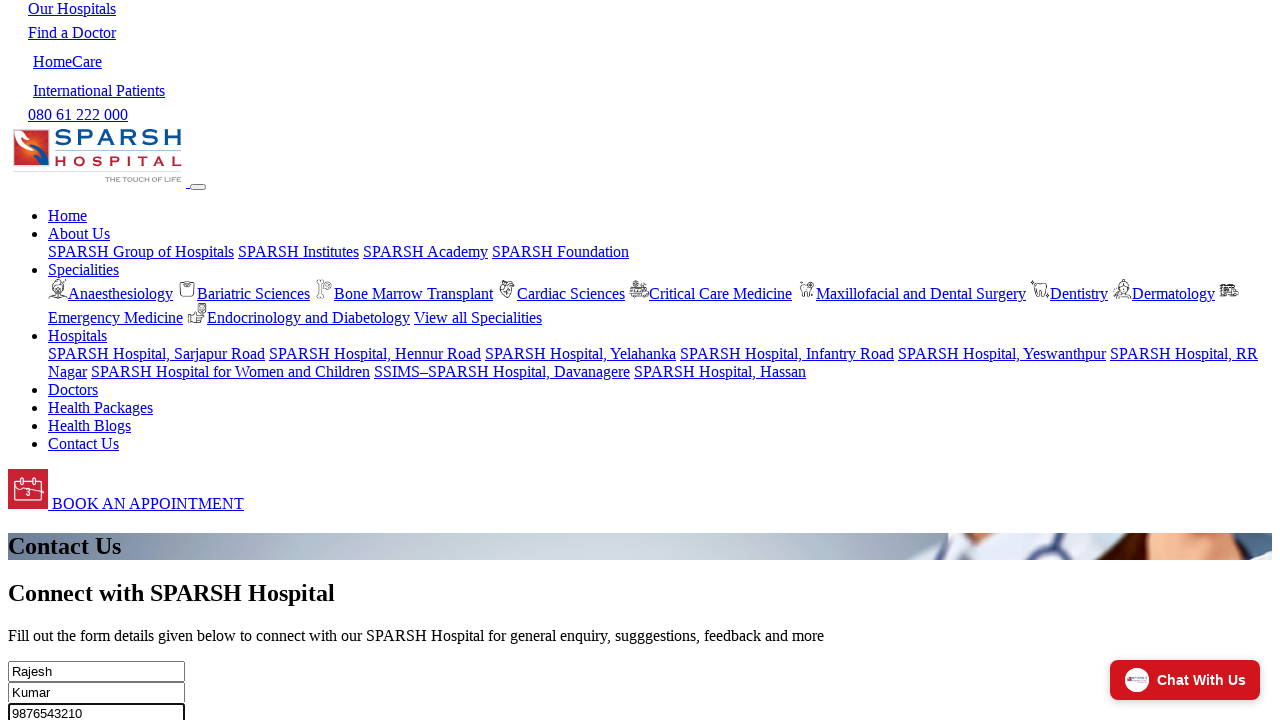

Filled email field with 'rajesh.kumar@example.com' on #contact_email
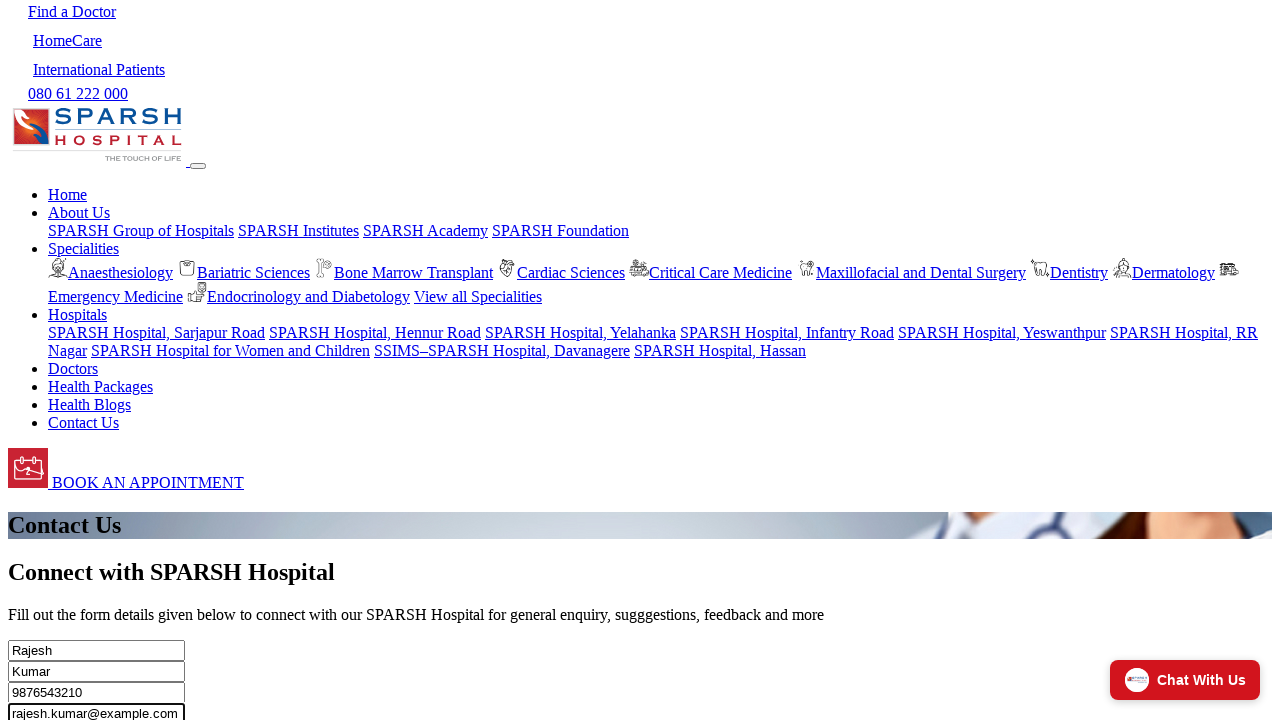

Selected 'SPARSH Hospital, Yeswanthpur' from hospital dropdown on #contact_hospital
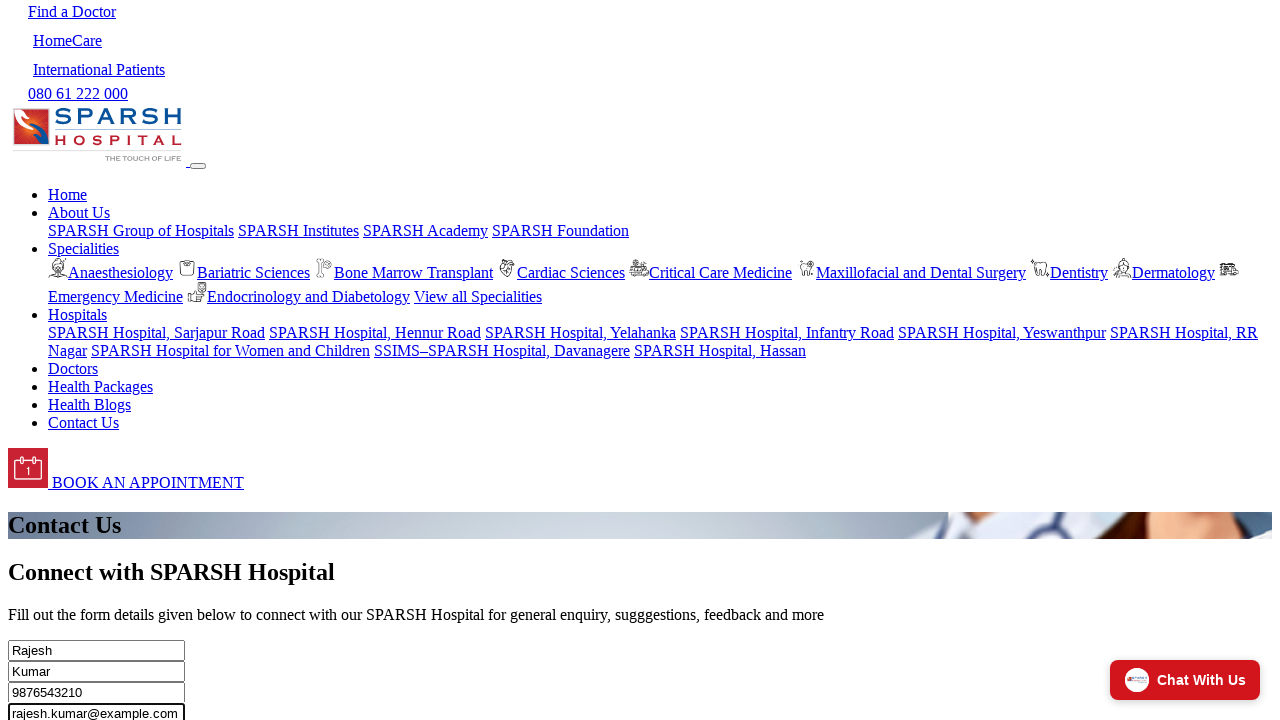

Selected 'Suggestion' from enquiry type dropdown on #contact_enquiry_type
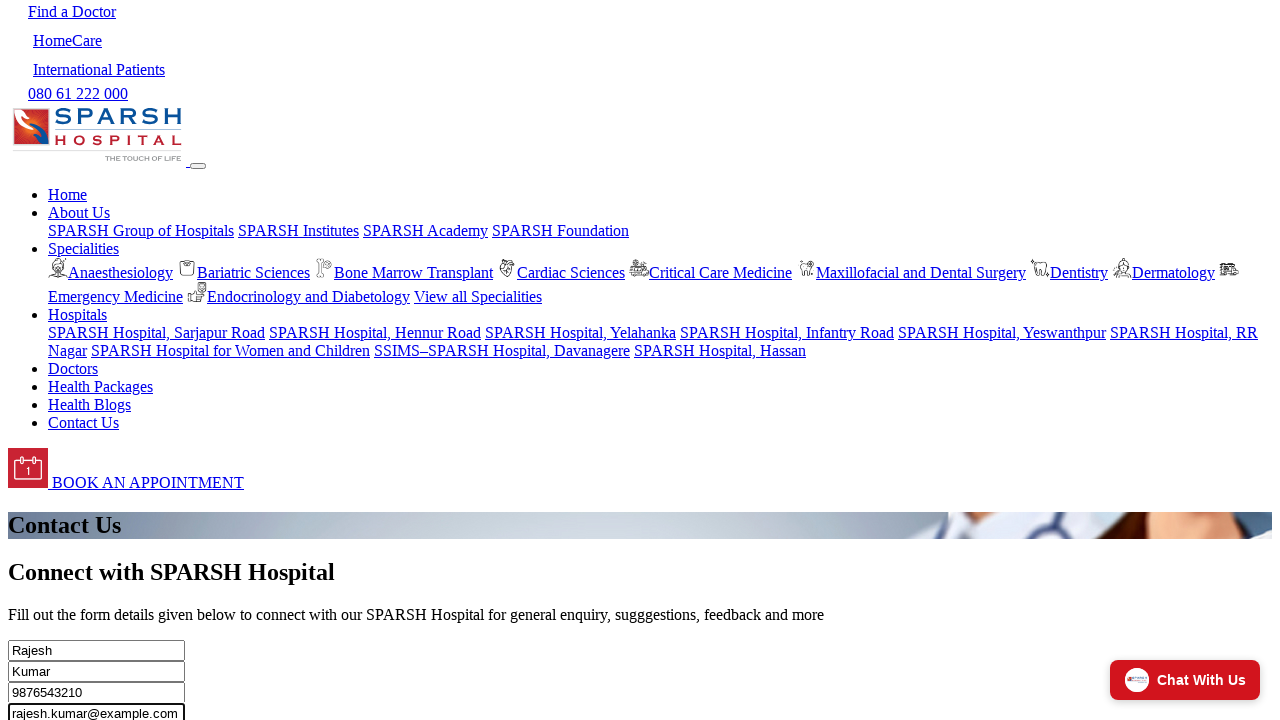

Filled message field with cardiac department inquiry on #contact_message
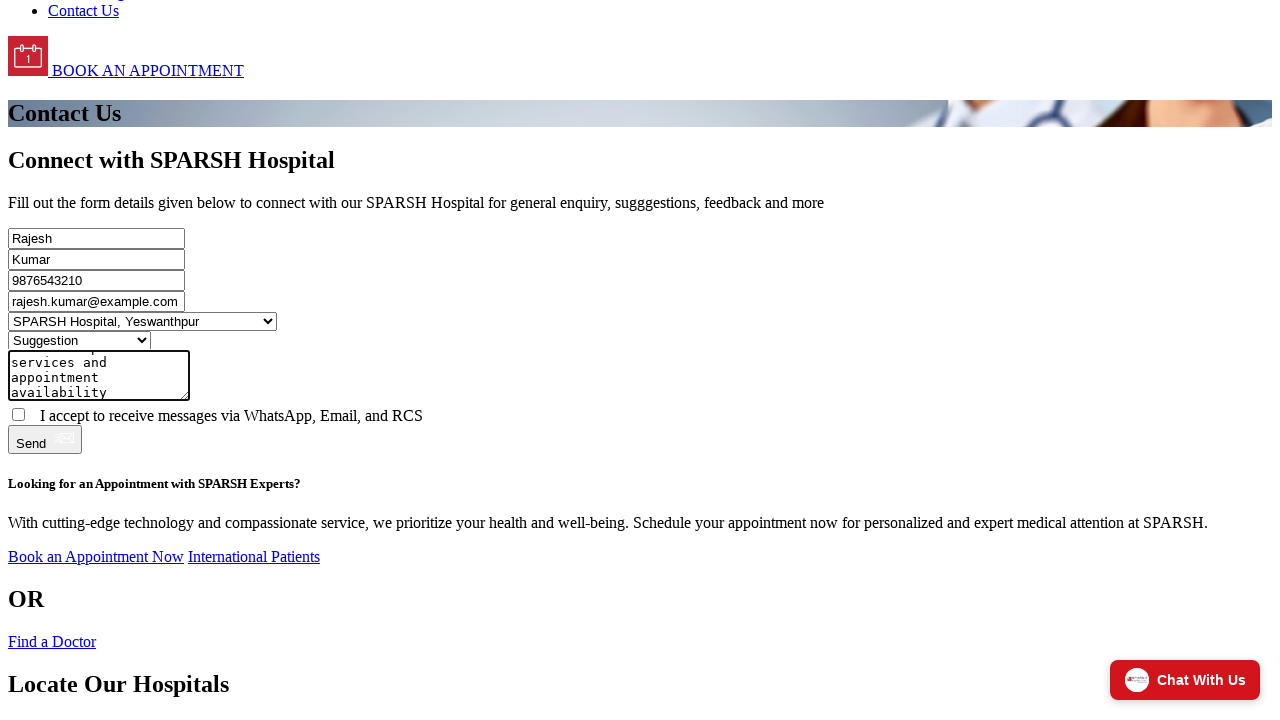

Clicked submit button to submit contact form at (45, 439) on #contact_submit
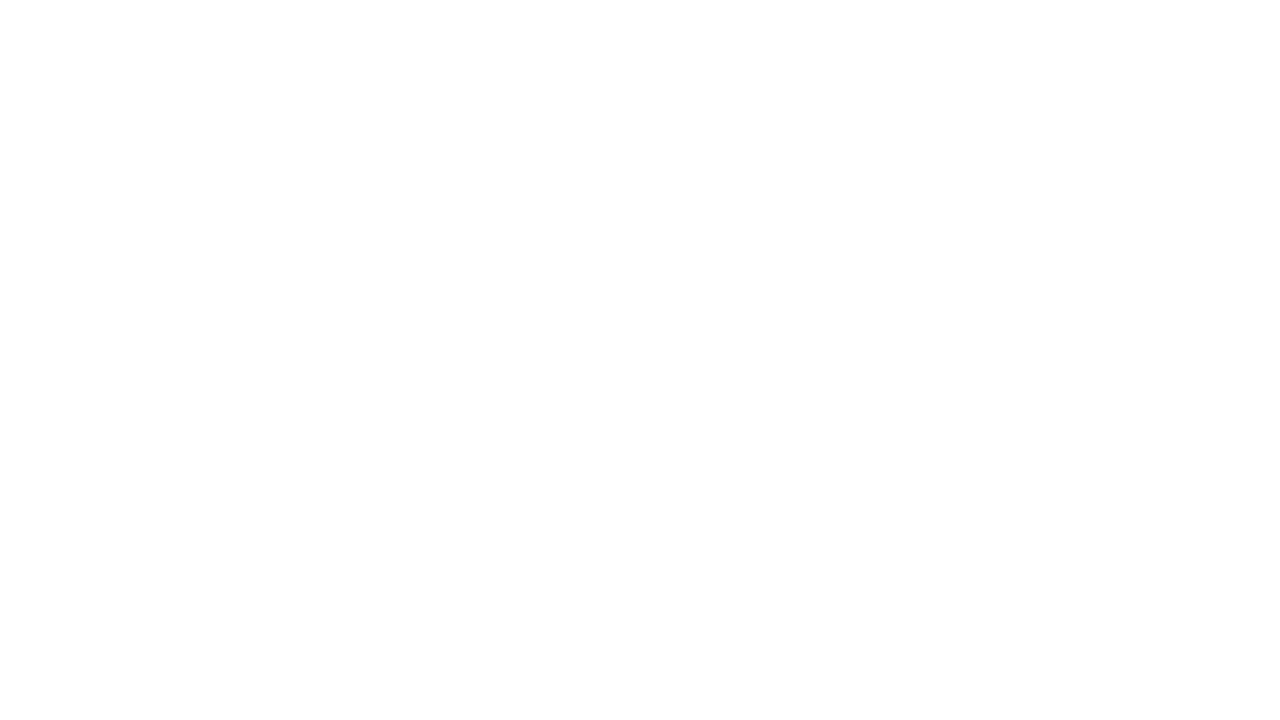

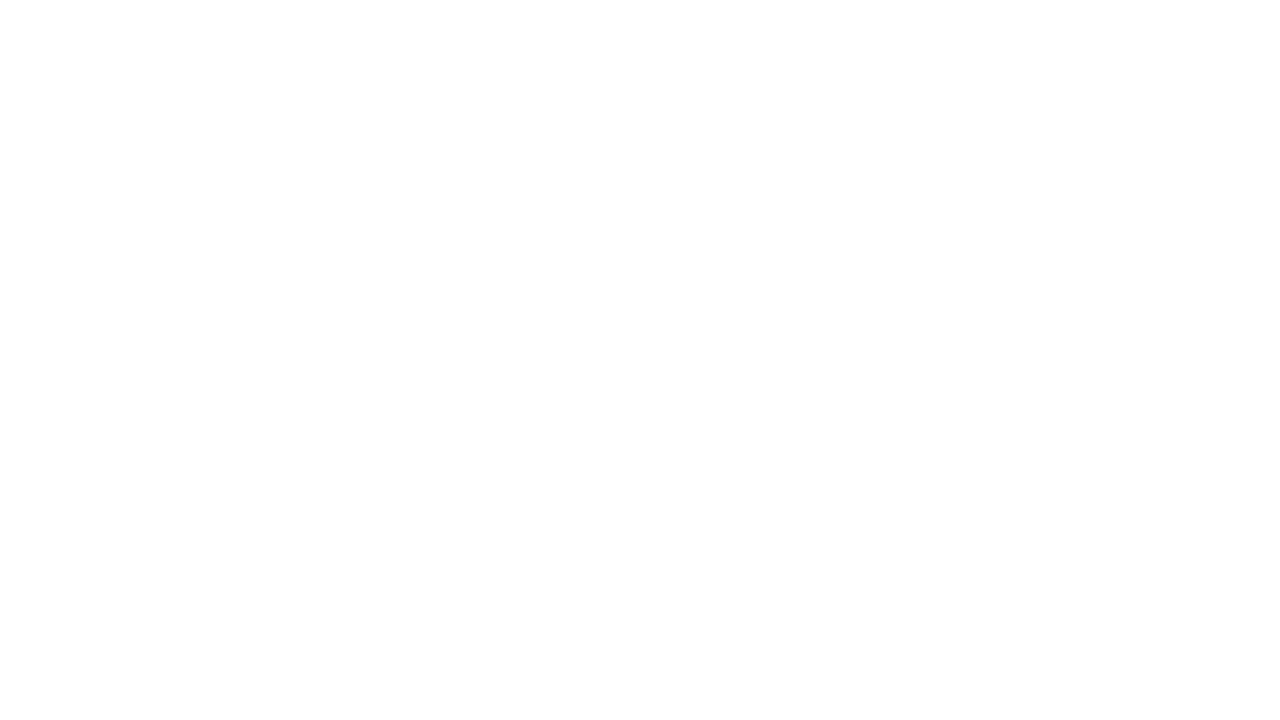